Right-clicks on RPA link on Greens Tech website

Starting URL: http://greenstech.in/selenium-course-content.html

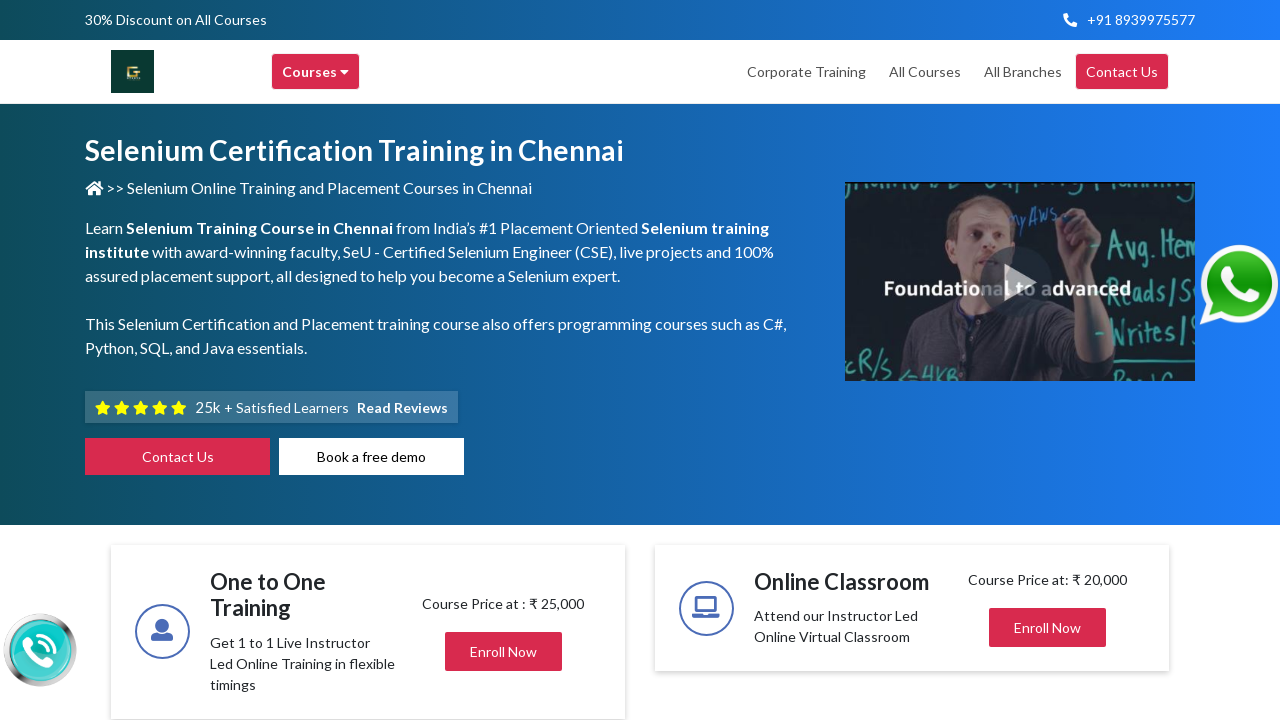

Navigated to Greens Tech Selenium course content page
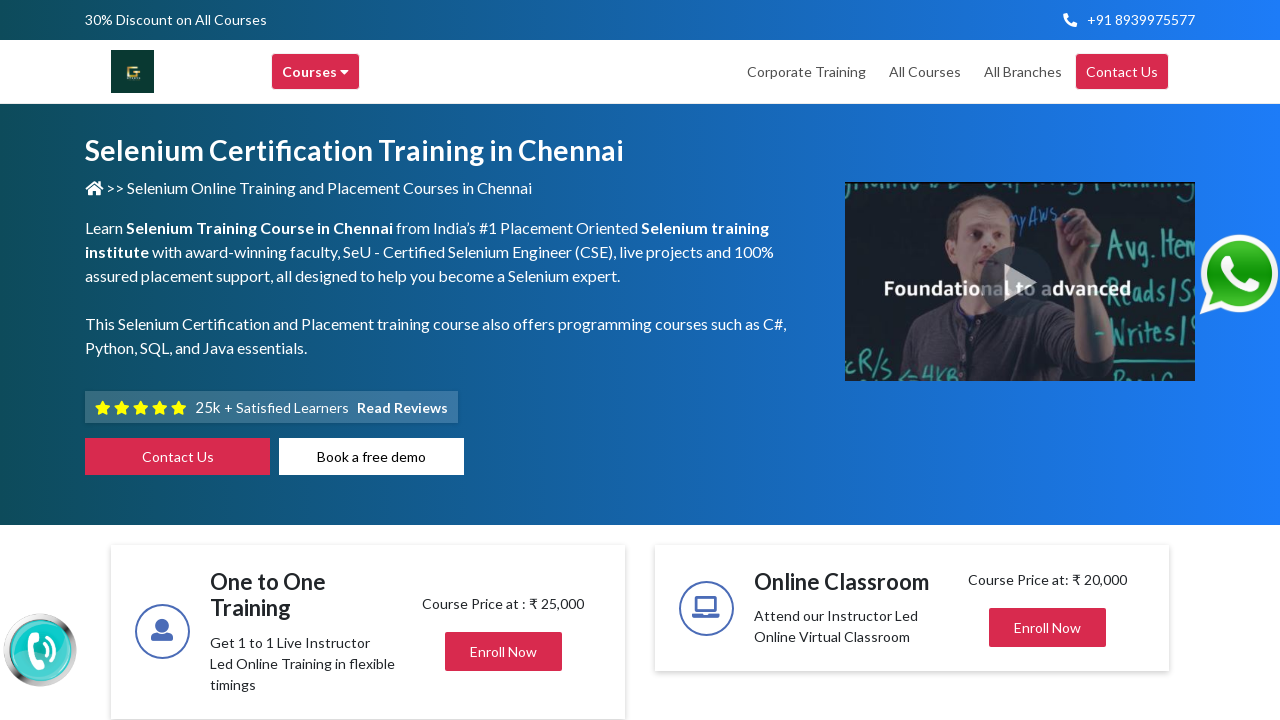

Right-clicked on RPA link at (594, 361) on a:has-text('RPA')
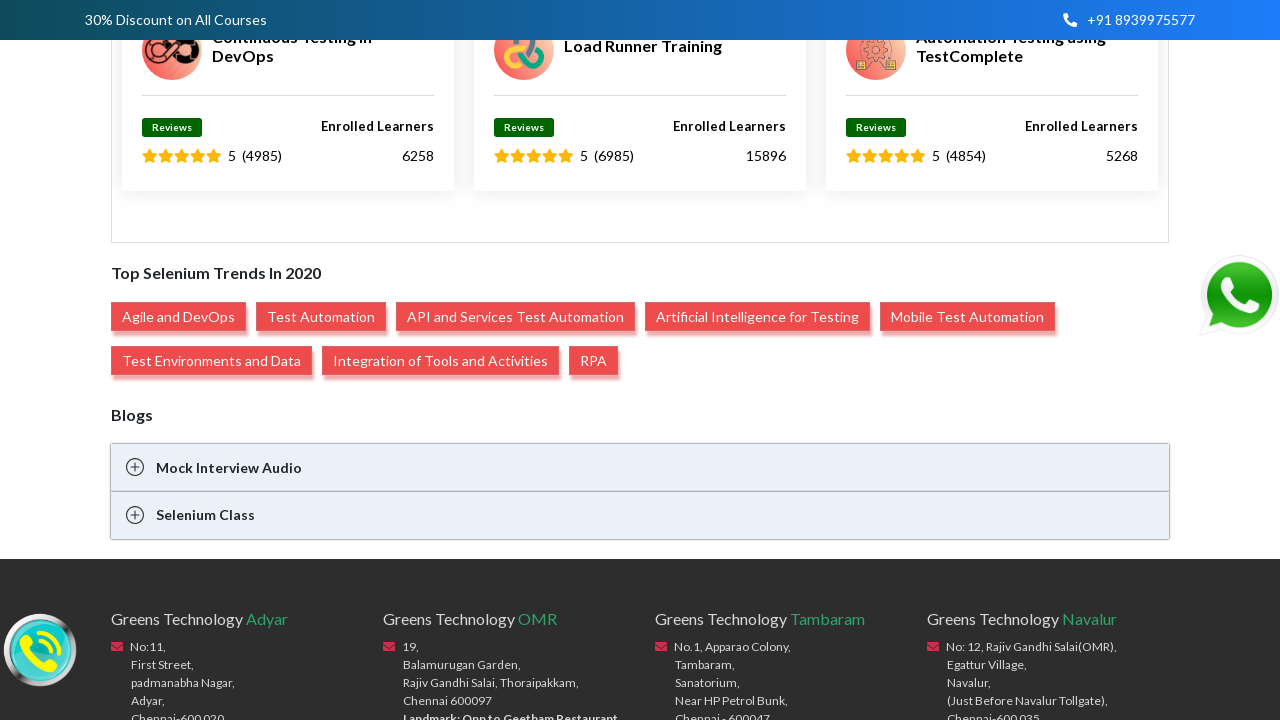

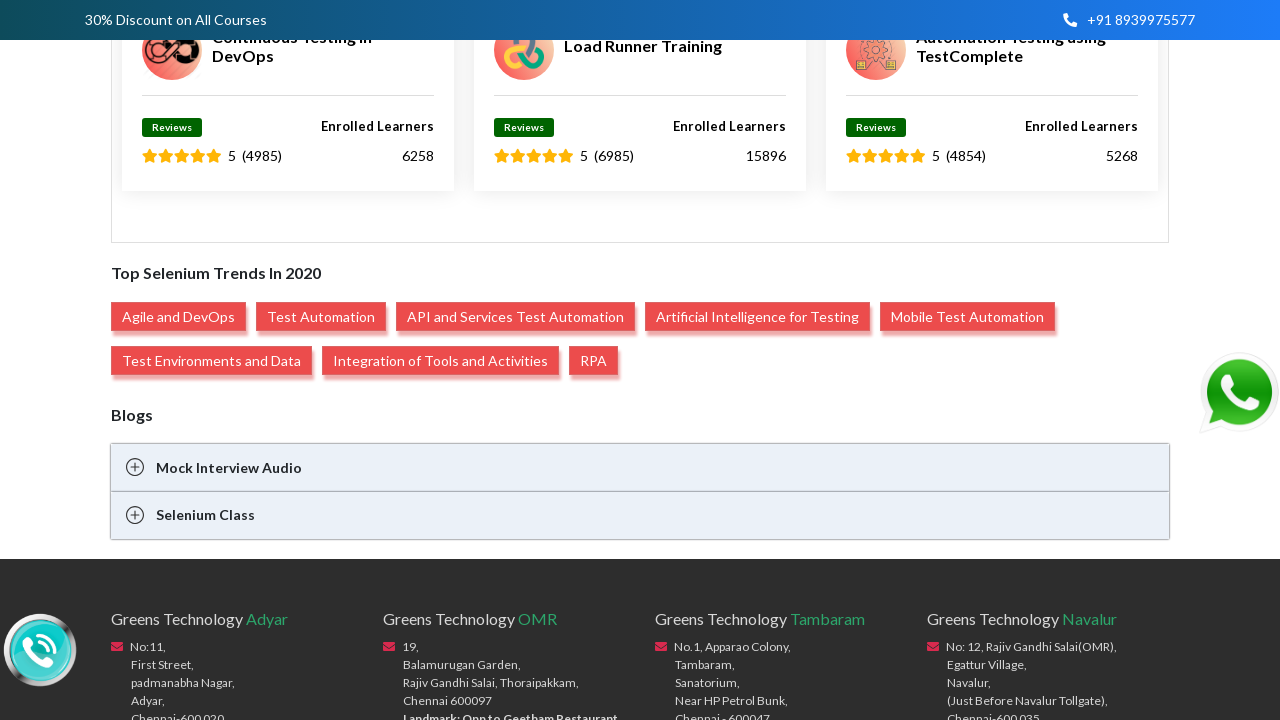